Tests drag and drop functionality on jQuery UI demo site by dragging an element and dropping it onto a target area

Starting URL: https://jqueryui.com

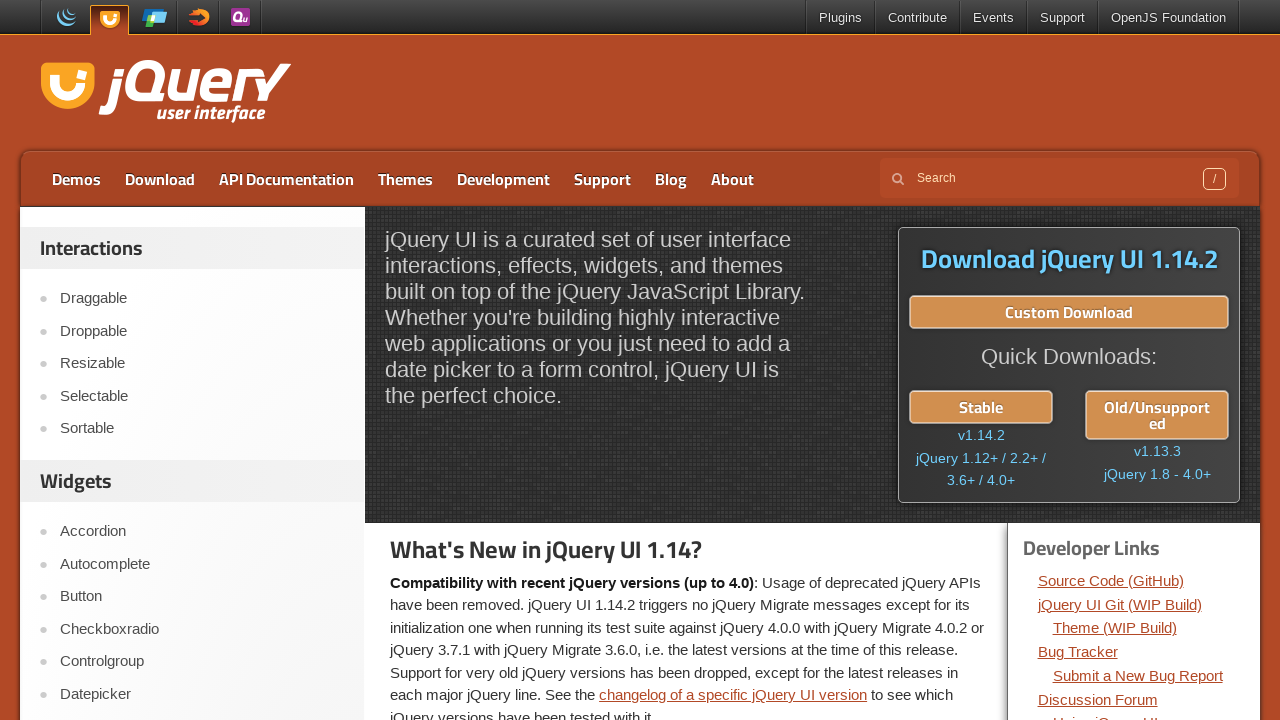

Clicked on Droppable menu item at (202, 331) on xpath=//li/a[text()='Droppable']
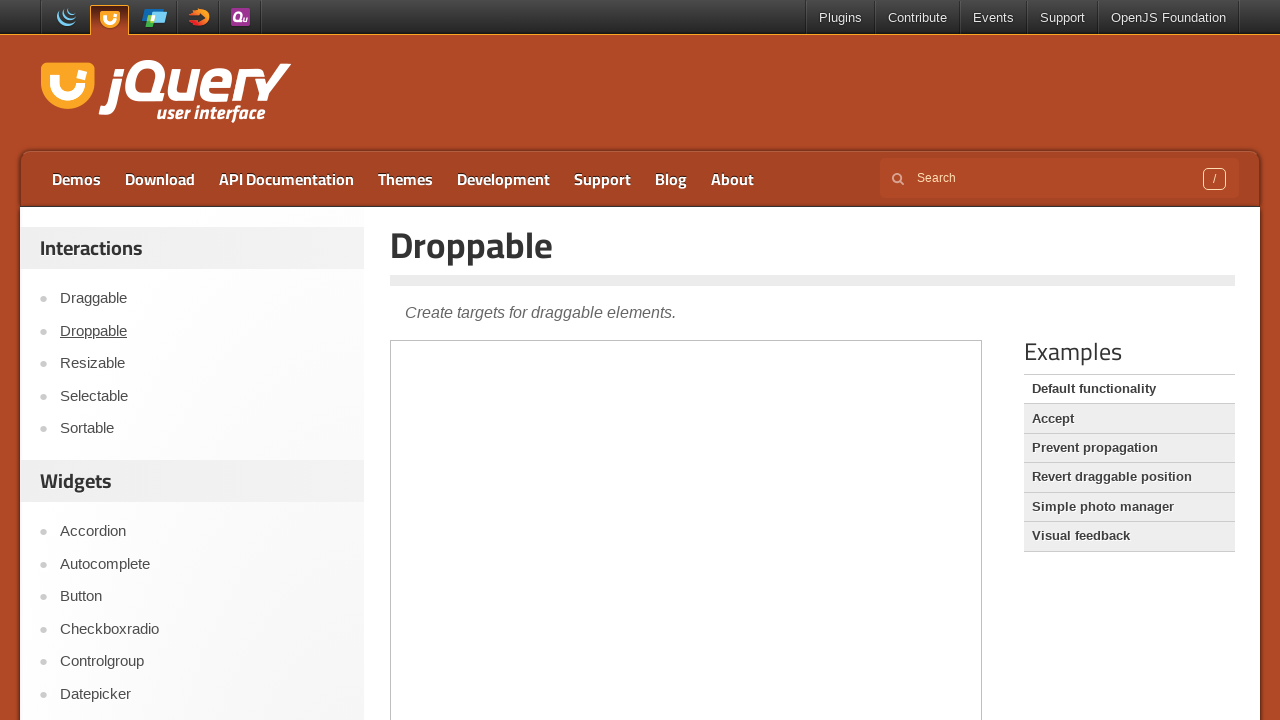

Located iframe containing the demo
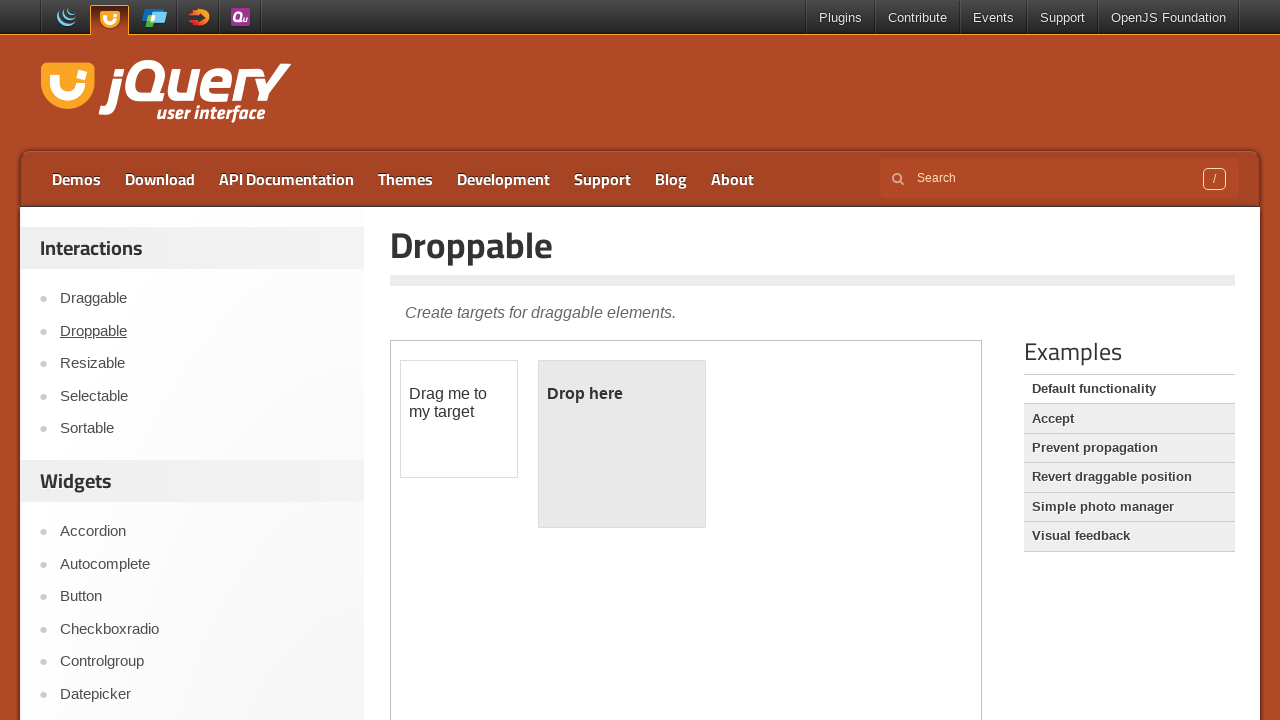

Located draggable element
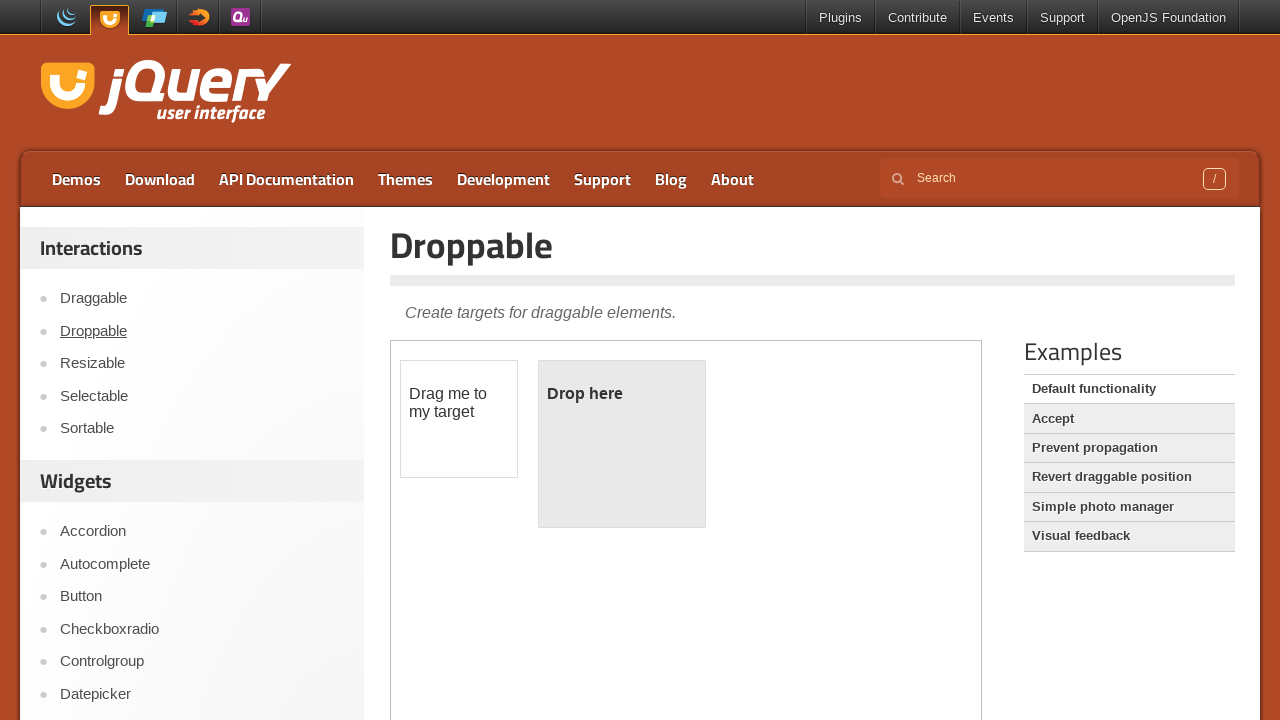

Located droppable target element
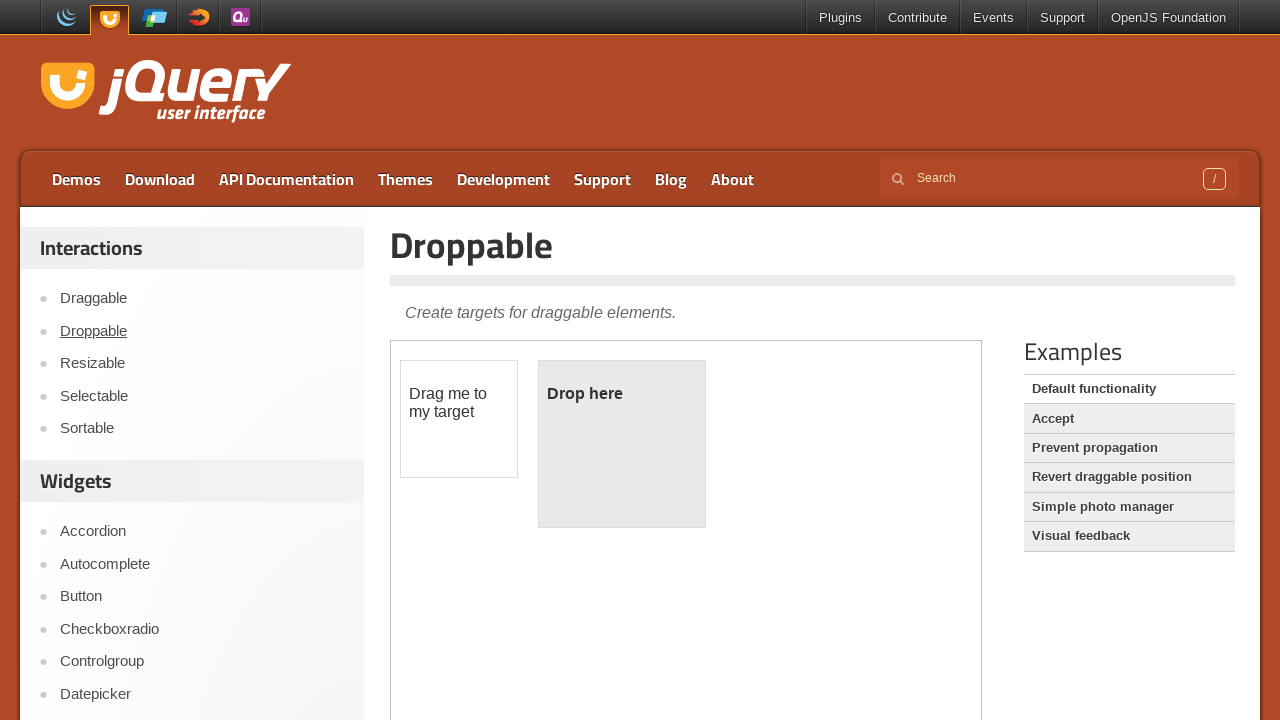

Dragged element to droppable target with offset position (x: 50, y: 100) at (589, 461)
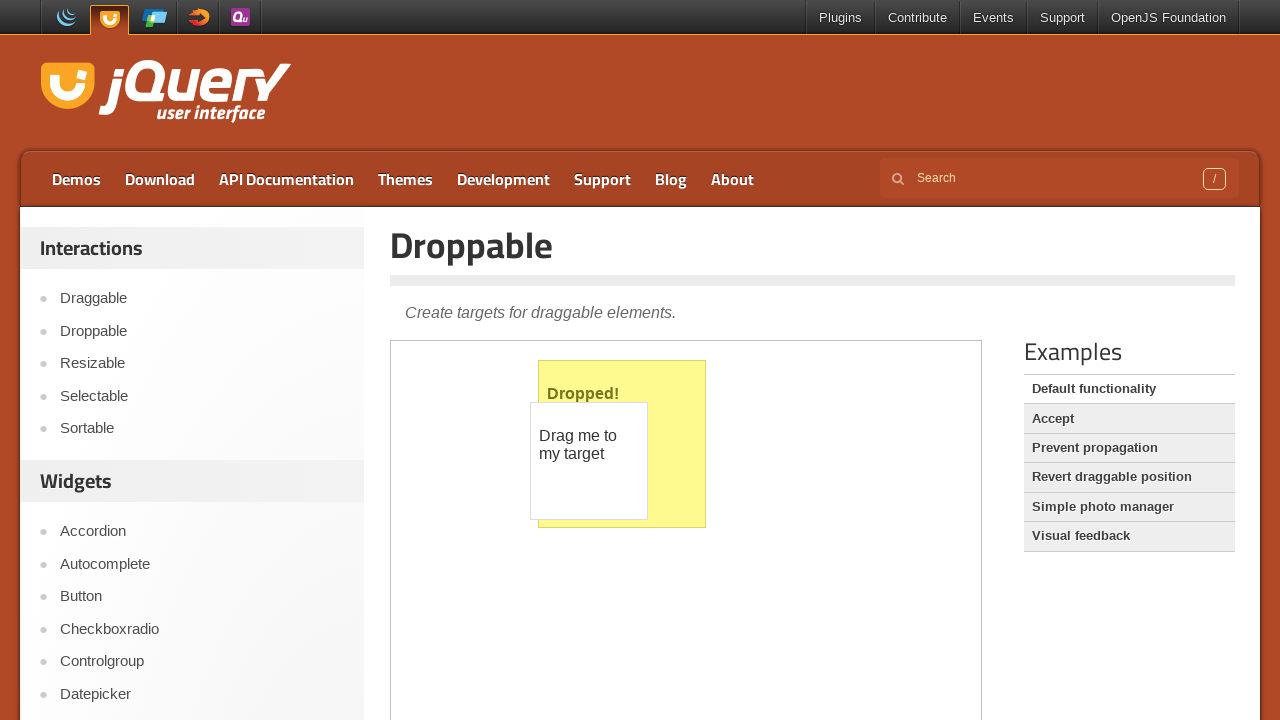

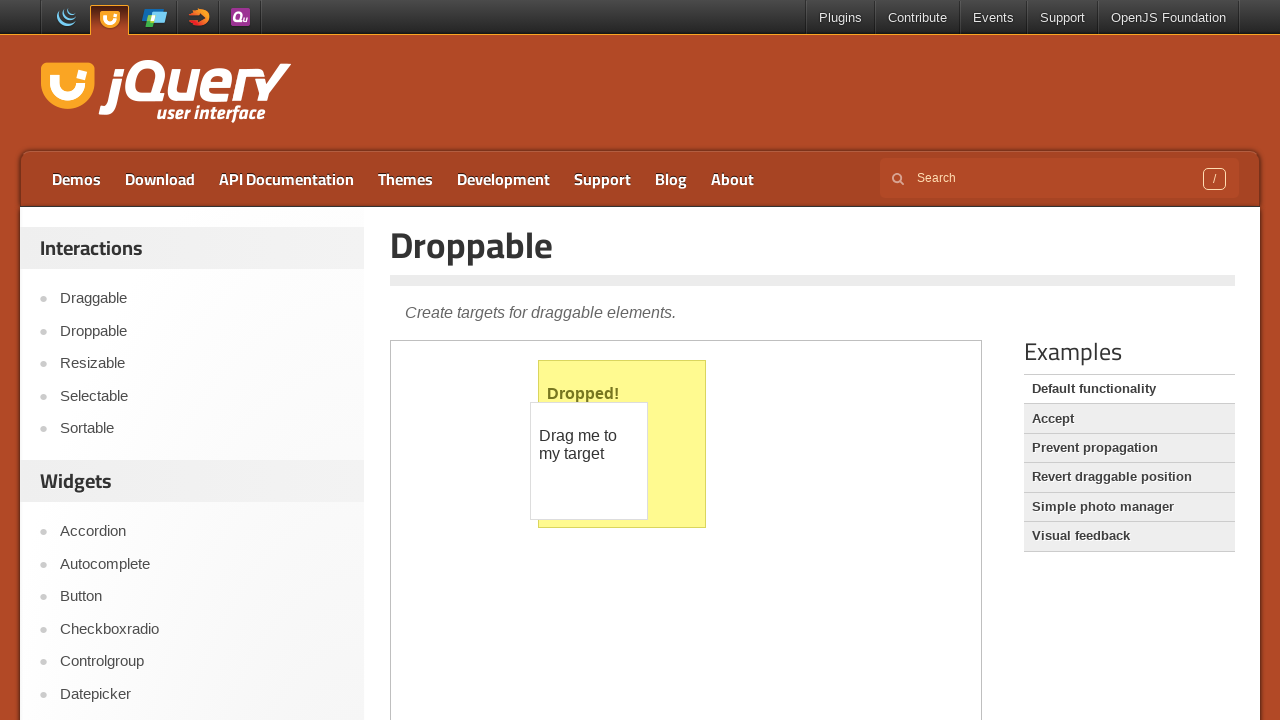